Tests confirmation dialog by accepting it once and dismissing it once

Starting URL: https://demoqa.com/alerts

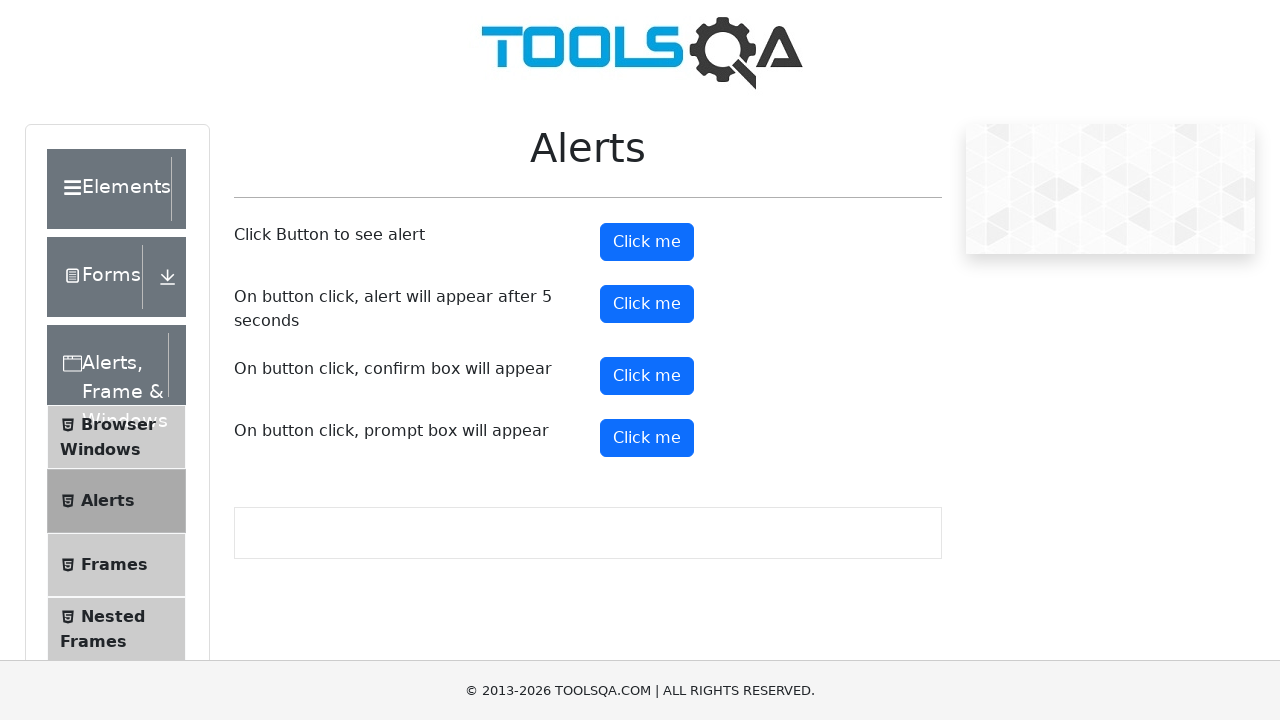

Set up dialog handler to accept confirmation dialog
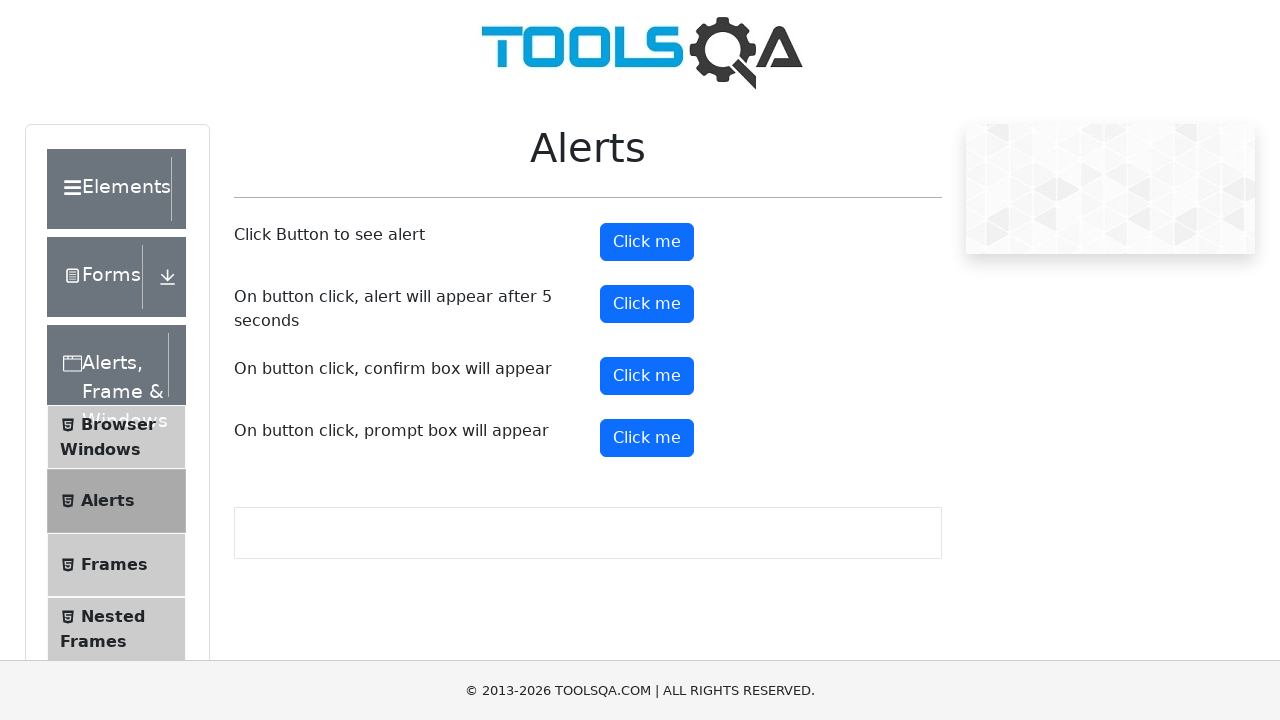

Clicked confirm button and accepted the confirmation dialog at (647, 376) on button#confirmButton
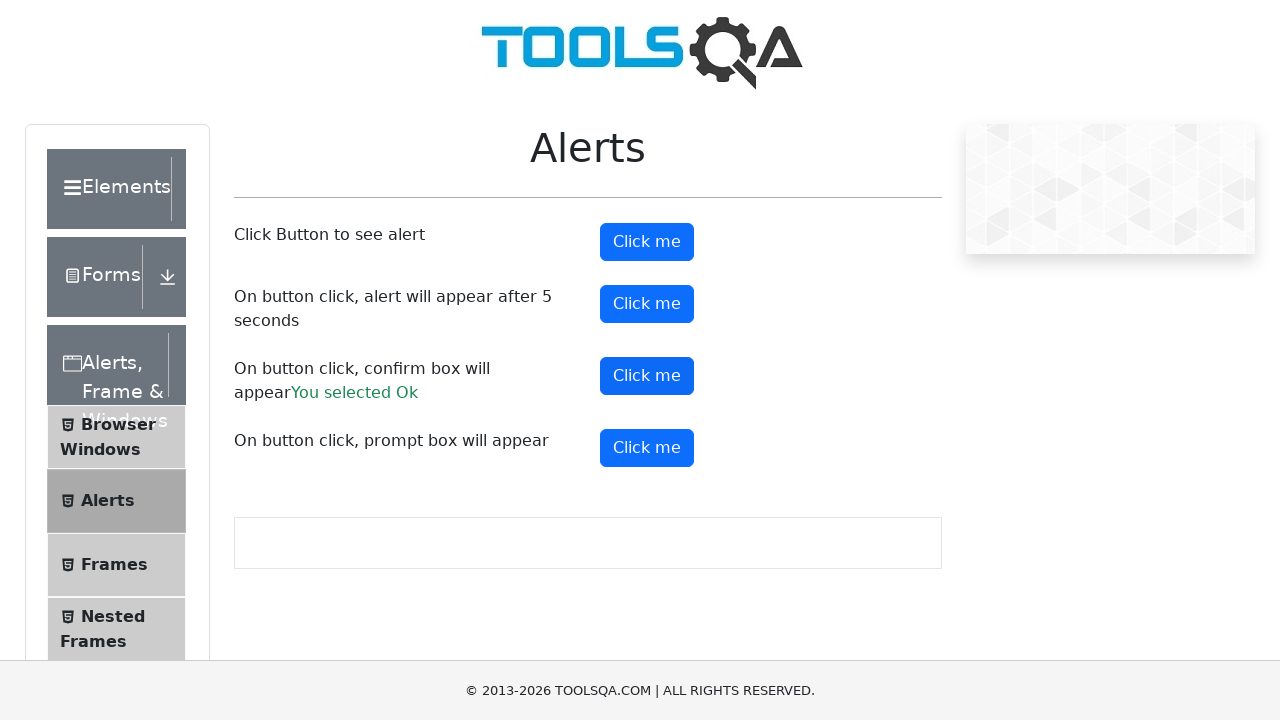

Set up dialog handler to dismiss confirmation dialog
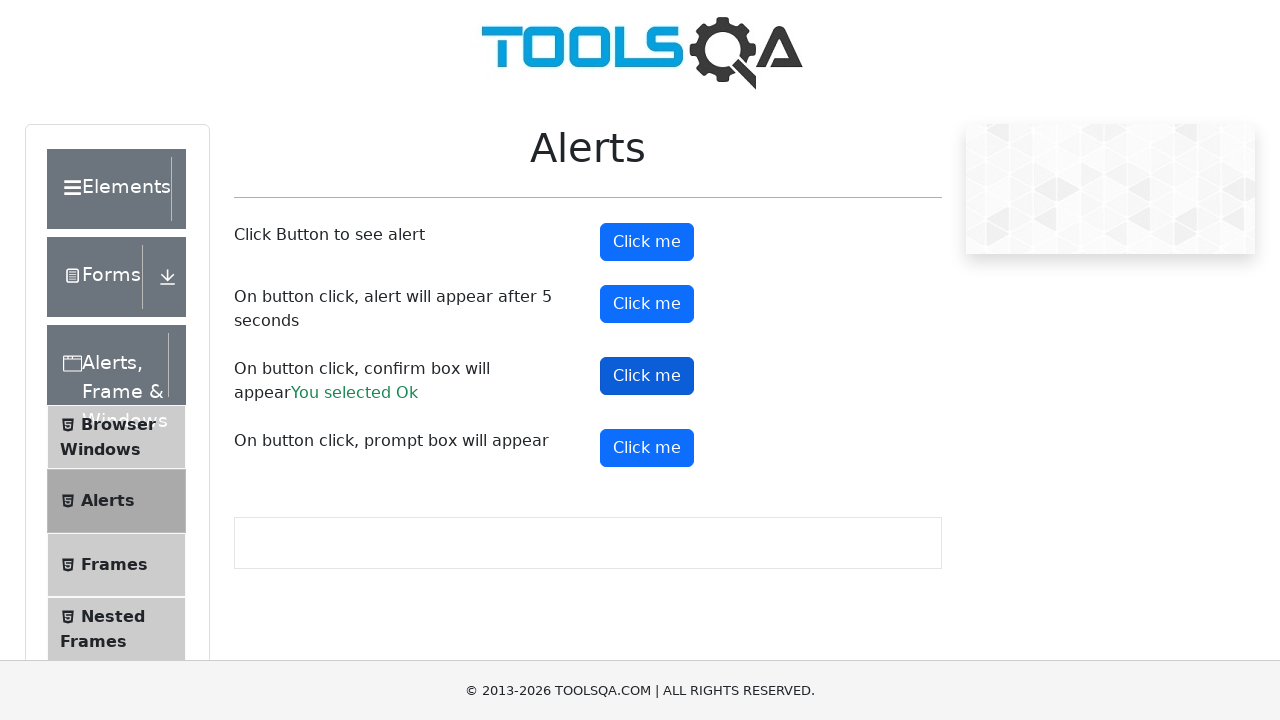

Clicked confirm button and dismissed the confirmation dialog at (647, 376) on button#confirmButton
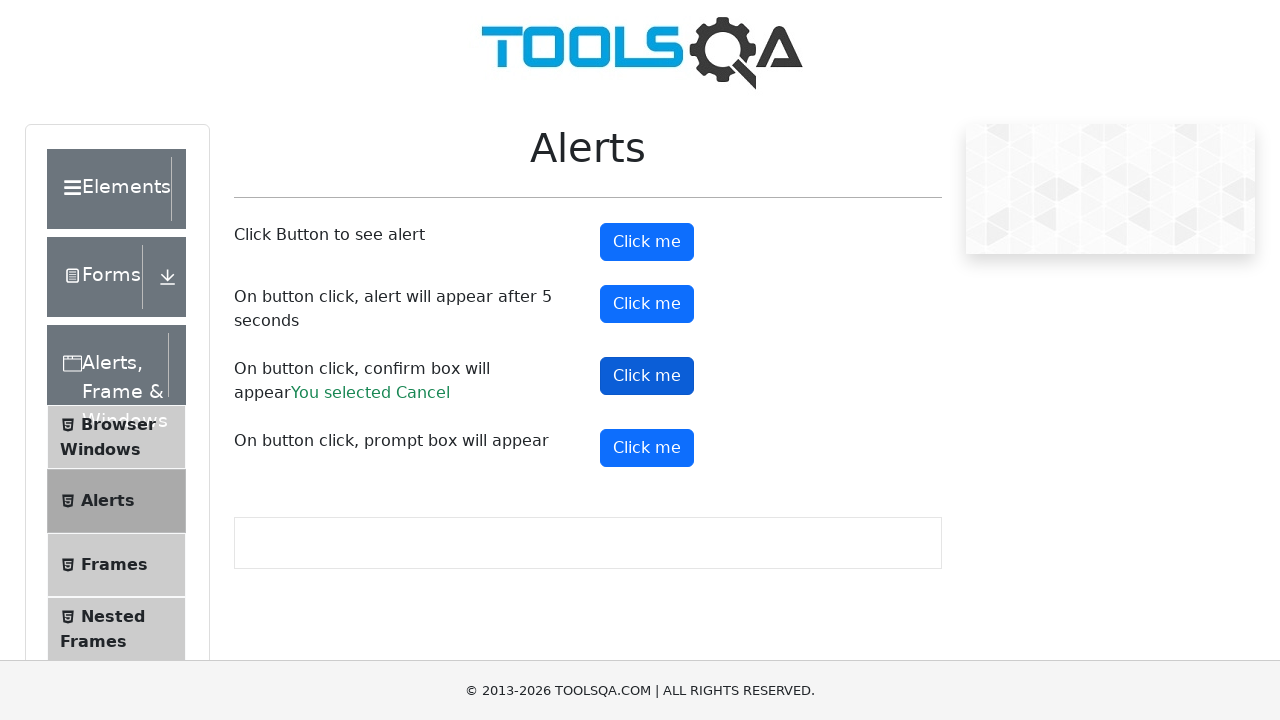

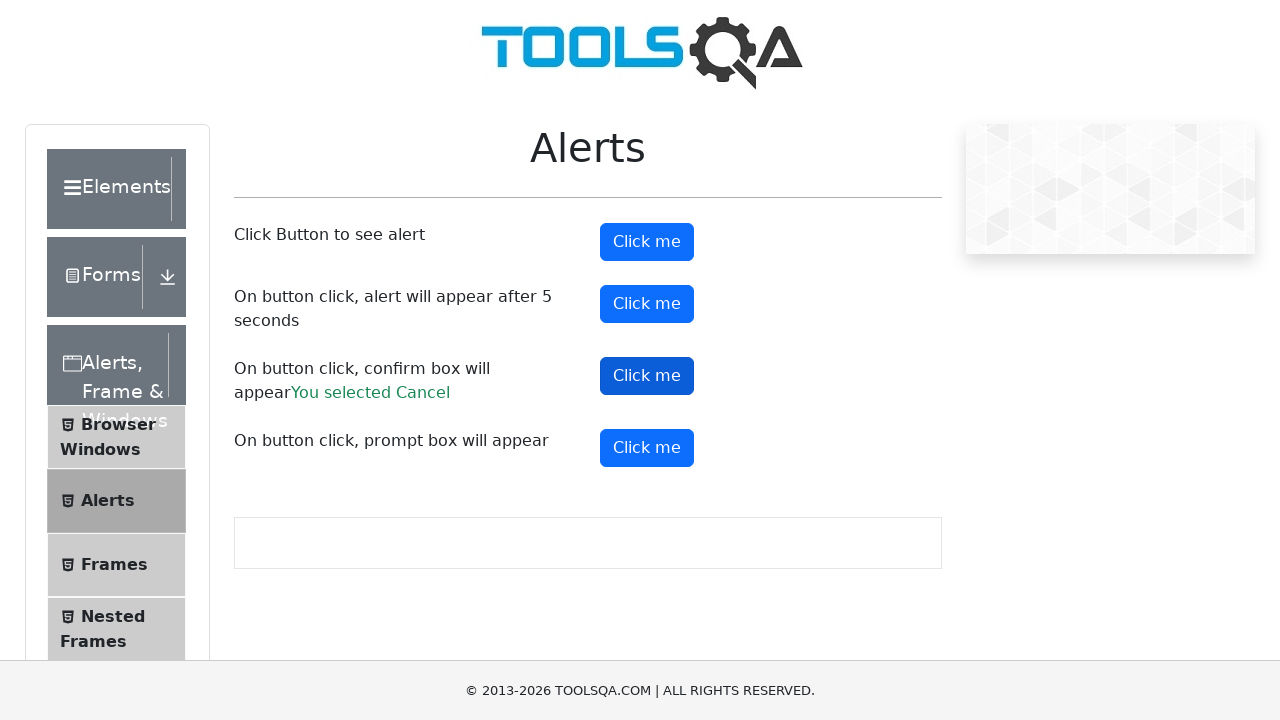